Tests table pagination functionality by navigating through pages of a table to find a specific student name ("Archy J"), clicking the next button until the student is found.

Starting URL: http://syntaxprojects.com/table-pagination-demo.php

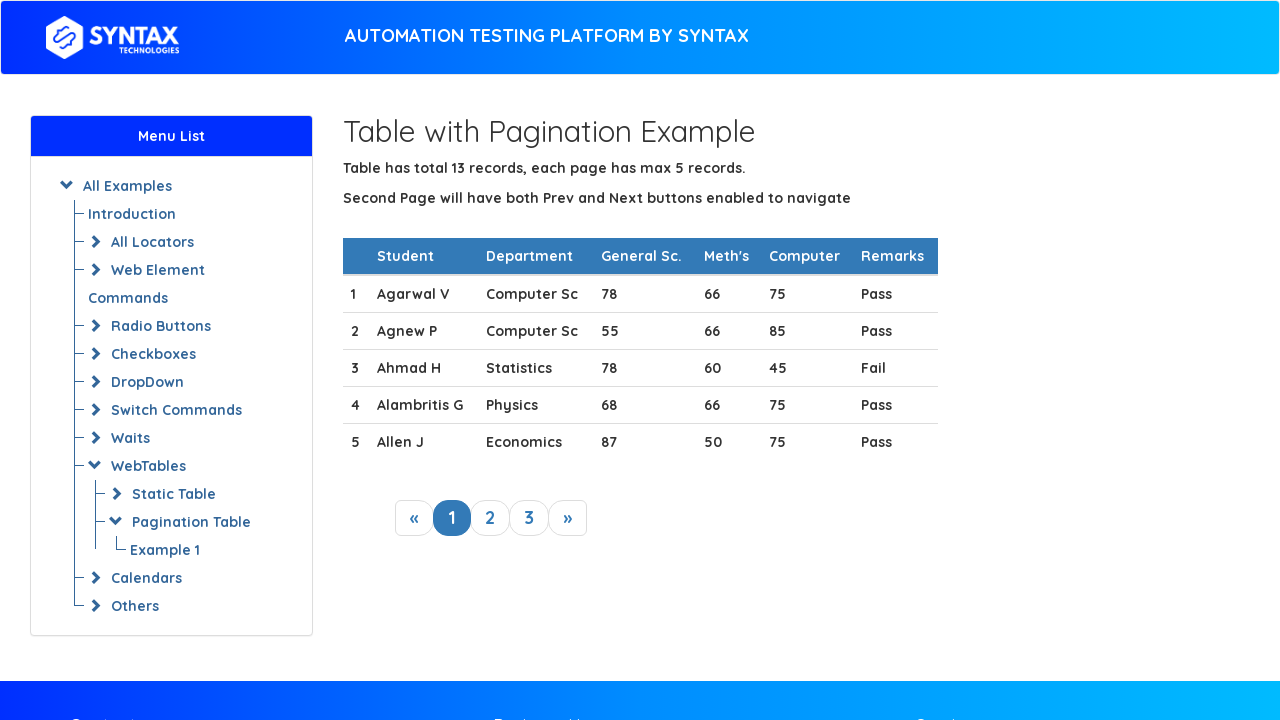

Waited for table with id 'myTable' to load
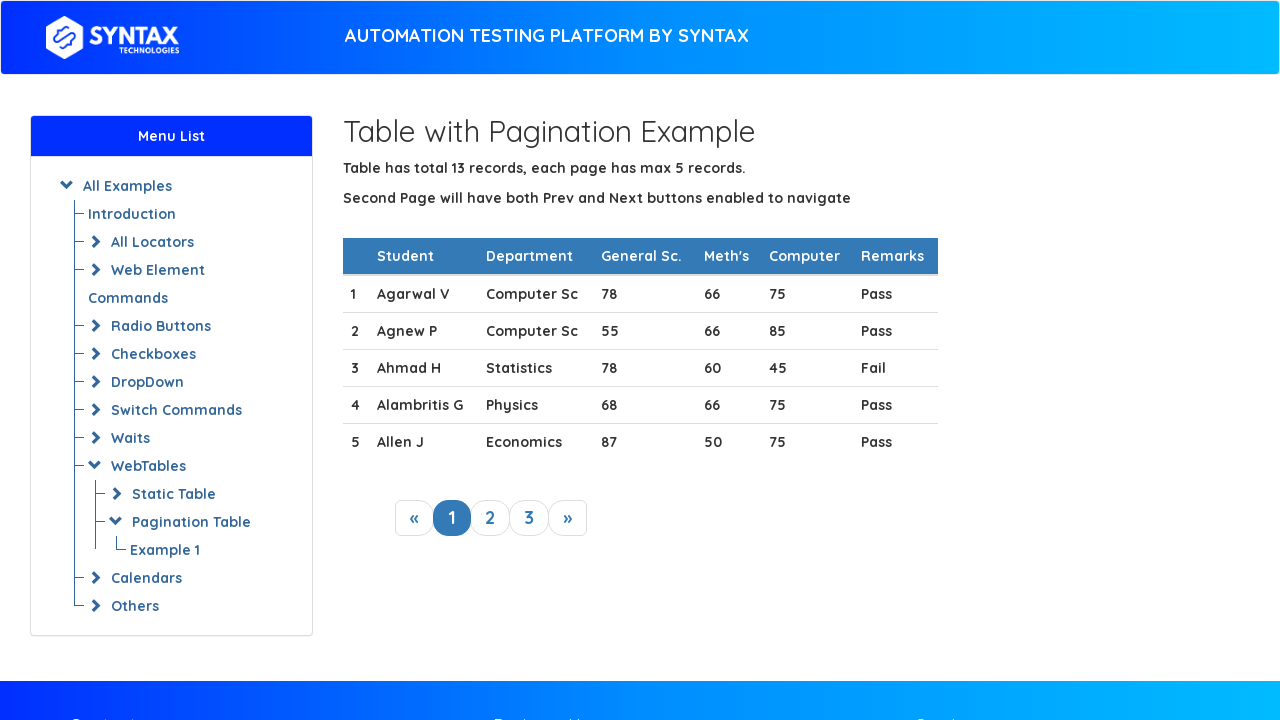

Retrieved all rows from current table page
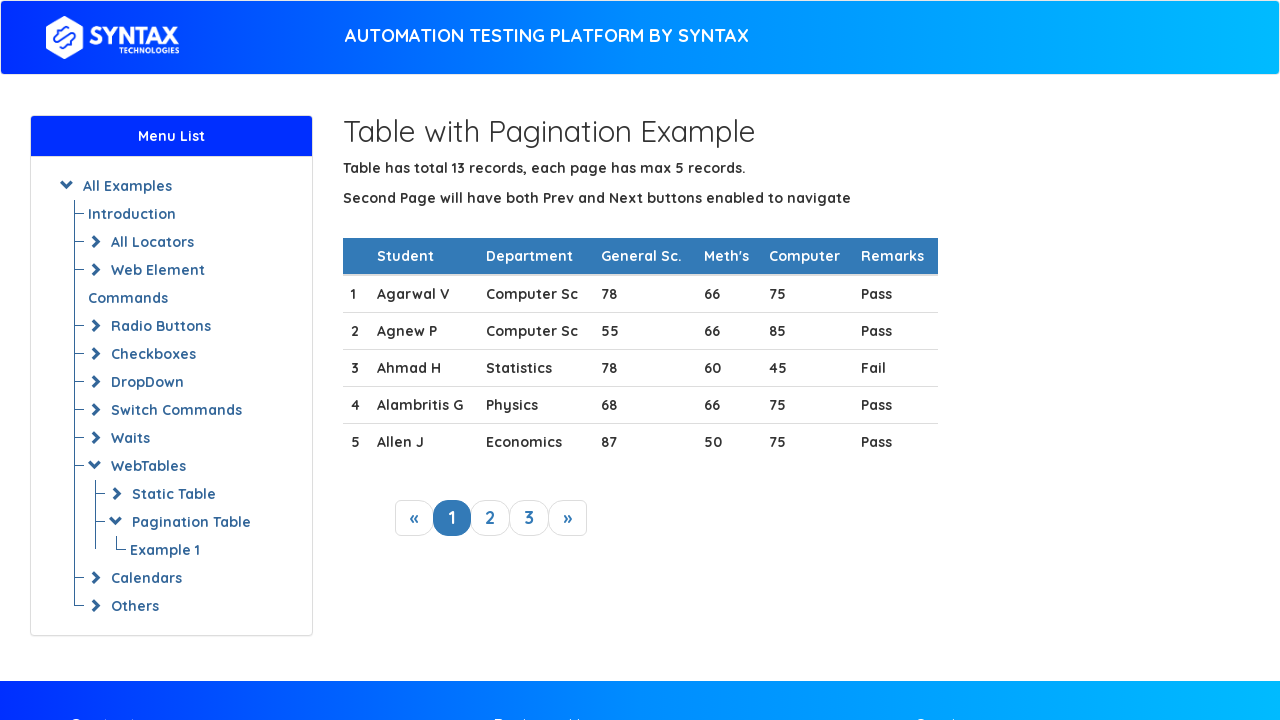

Clicked 'Next' button to navigate to next page at (568, 518) on xpath=//a[@class='next_link']
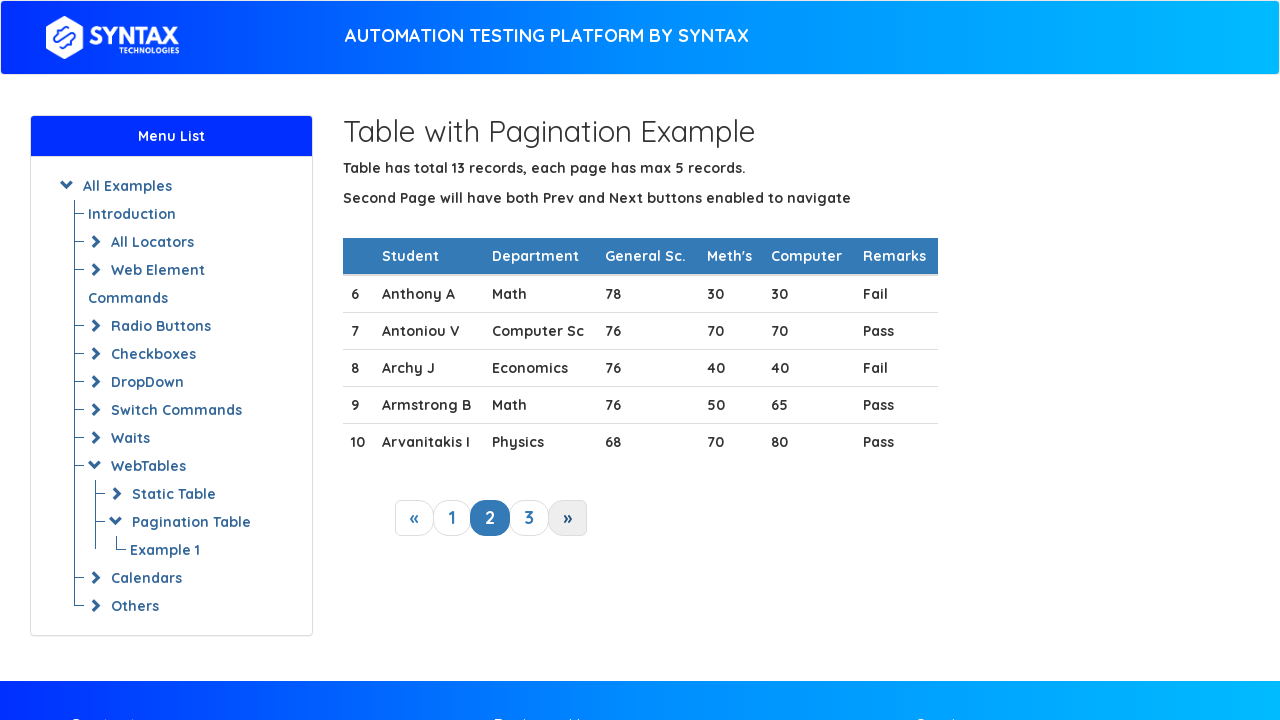

Waited 500ms for table to update
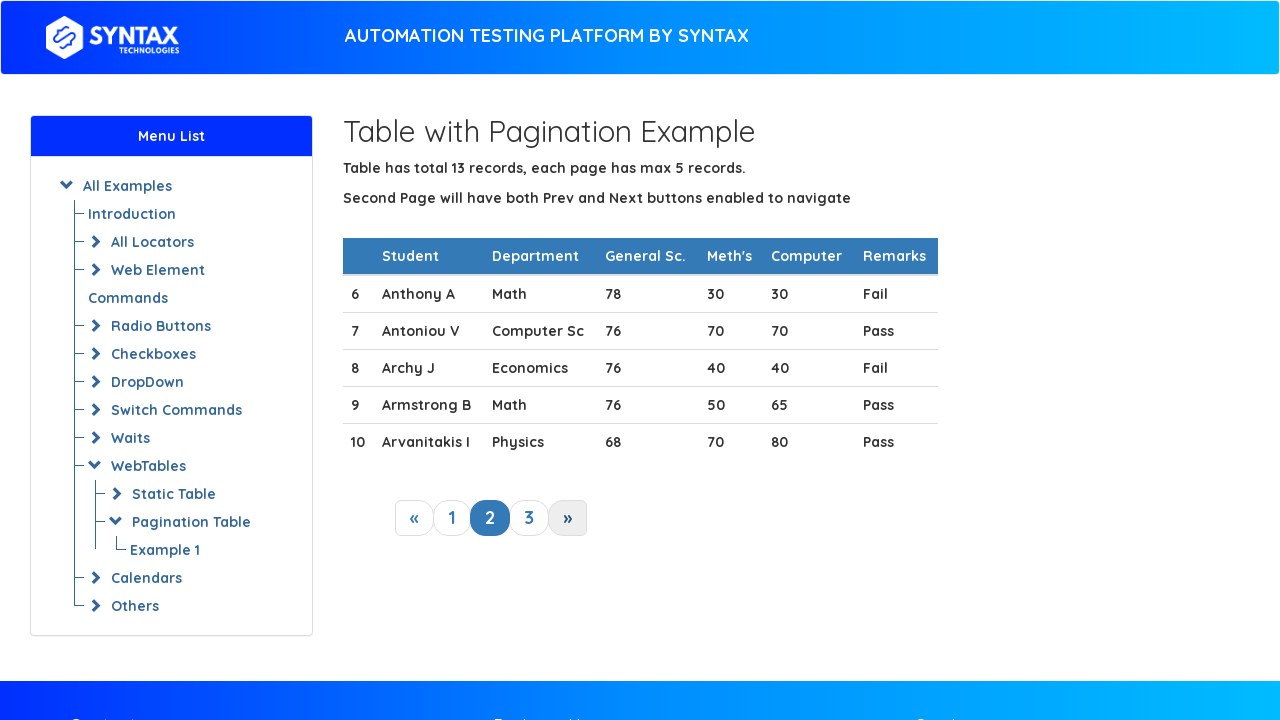

Retrieved all rows from current table page
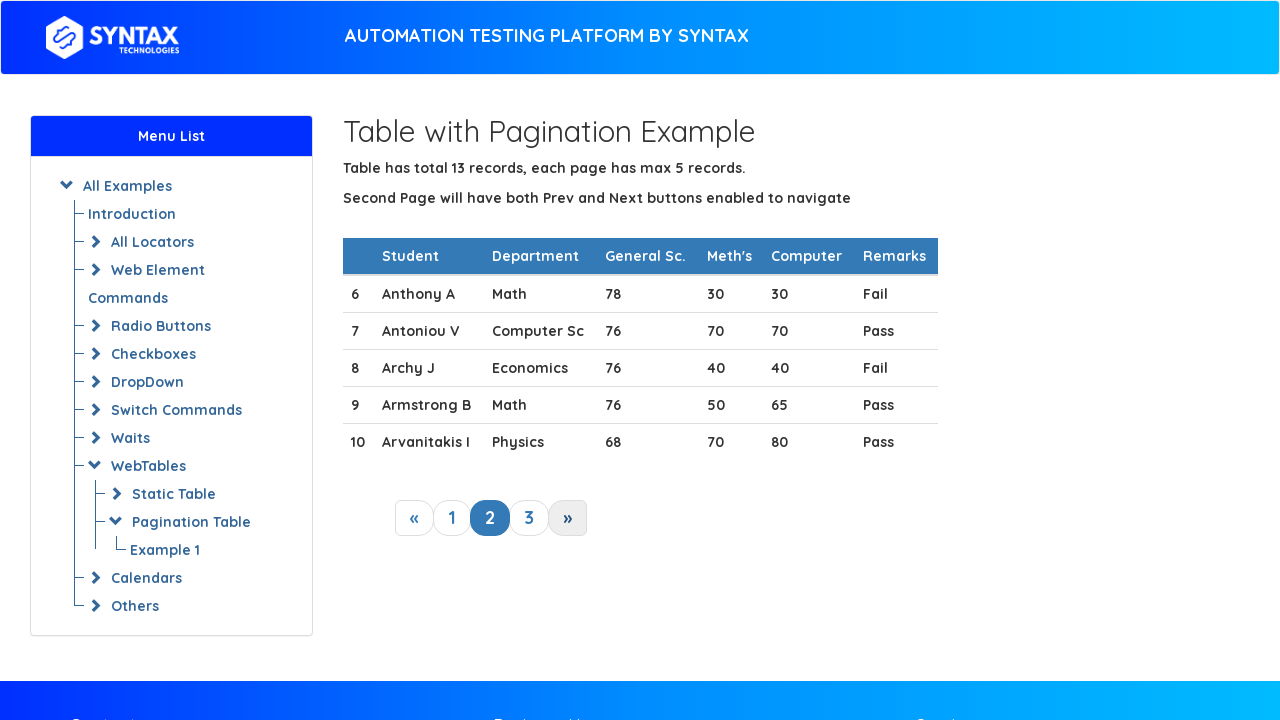

Found student 'Archy J' in table
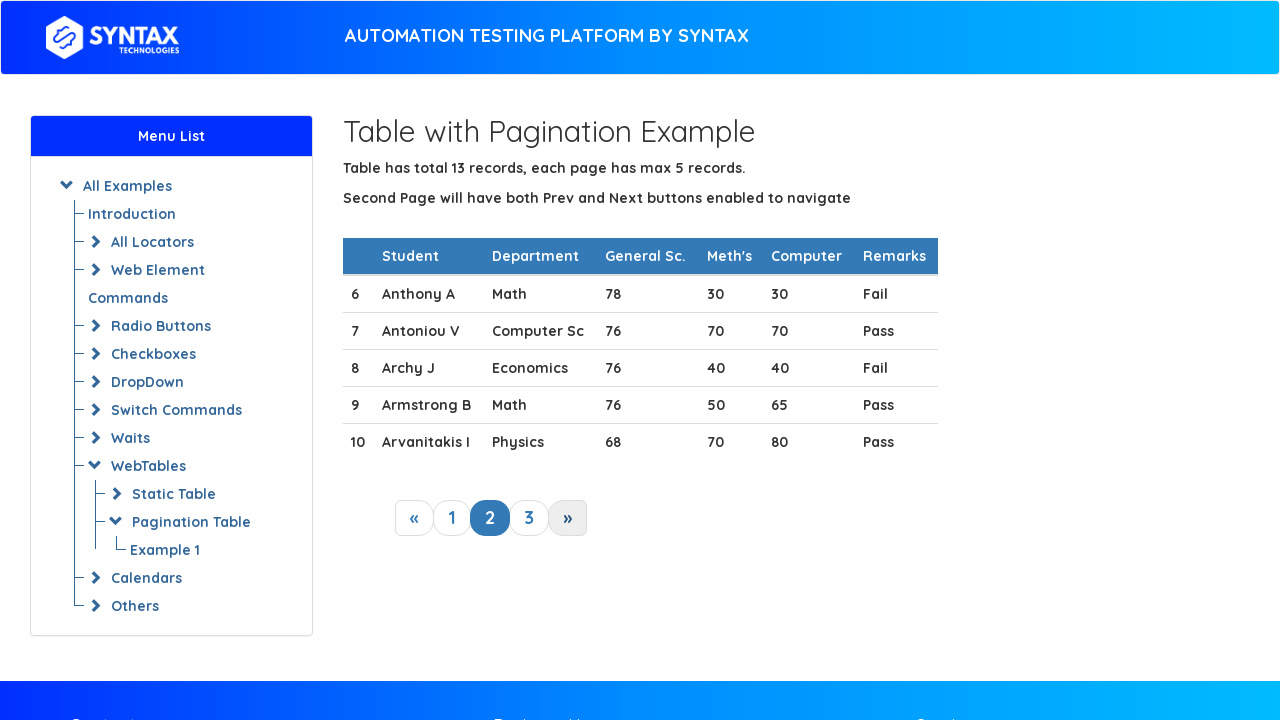

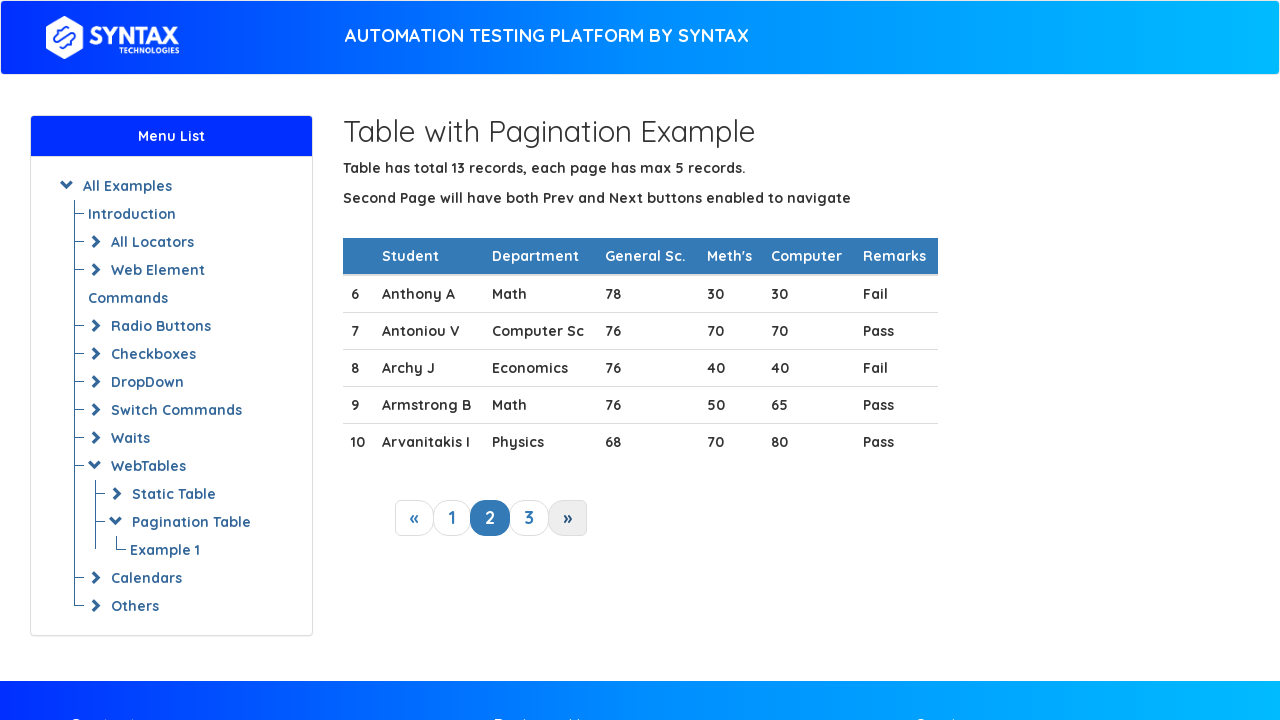